Tests the ArcheAge skill calculator by selecting a class type and clicking on specific skills in the skill tree interface.

Starting URL: https://archeage.ru/calculator

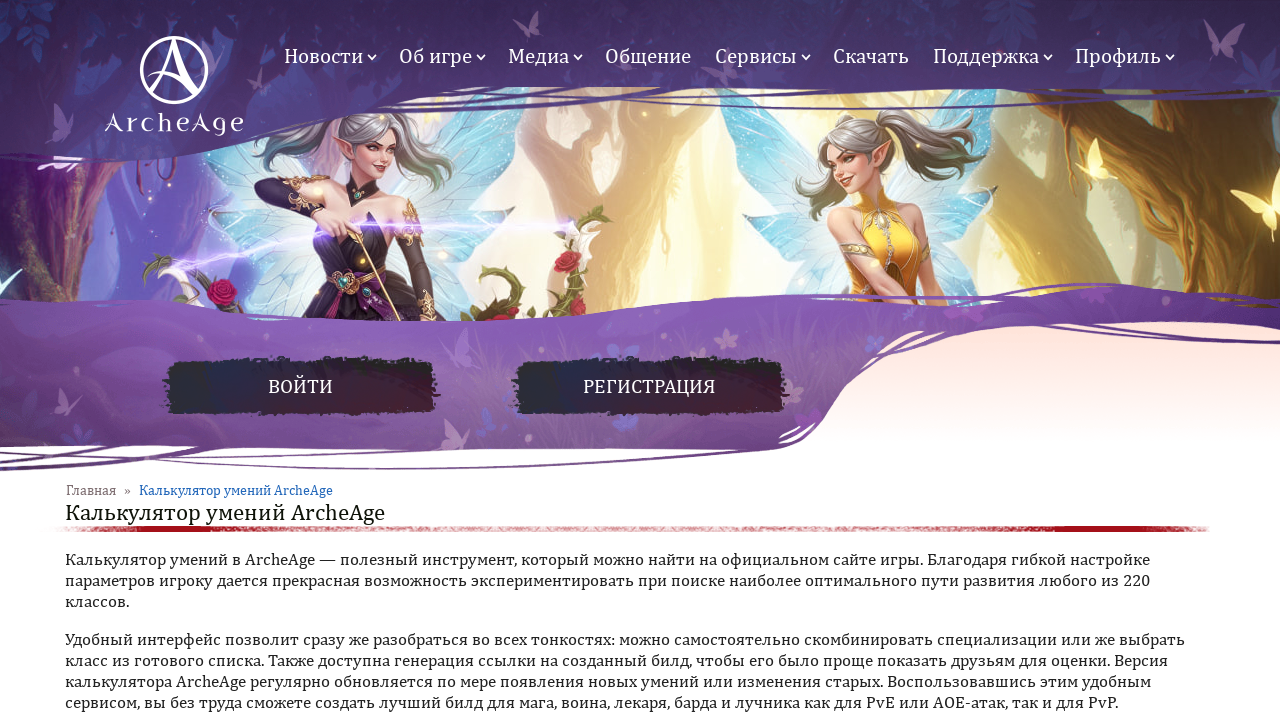

Selected attack class type (napadenie) in skill tree 1 at (302, 360) on .tree_1 .type_choose [data-clid='1']
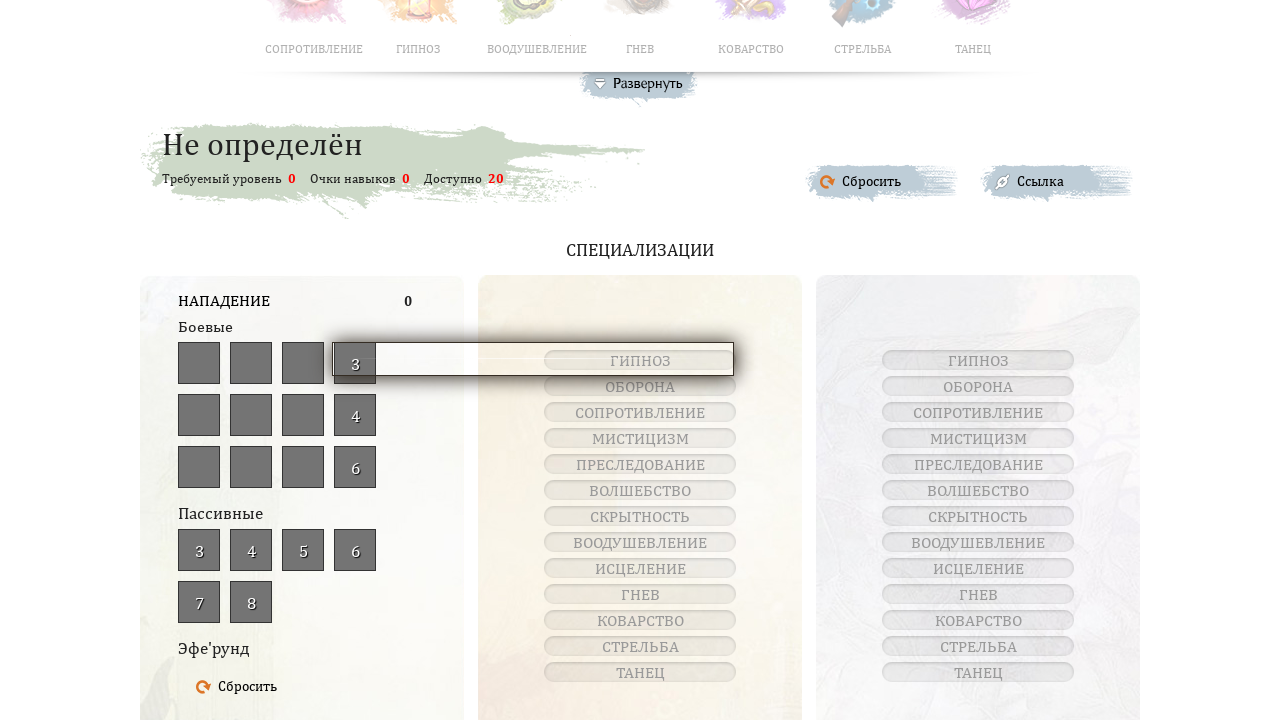

Clicked on triple strike skill (troynoy) at (199, 363) on .tree_1 .list [data-skill='18132']
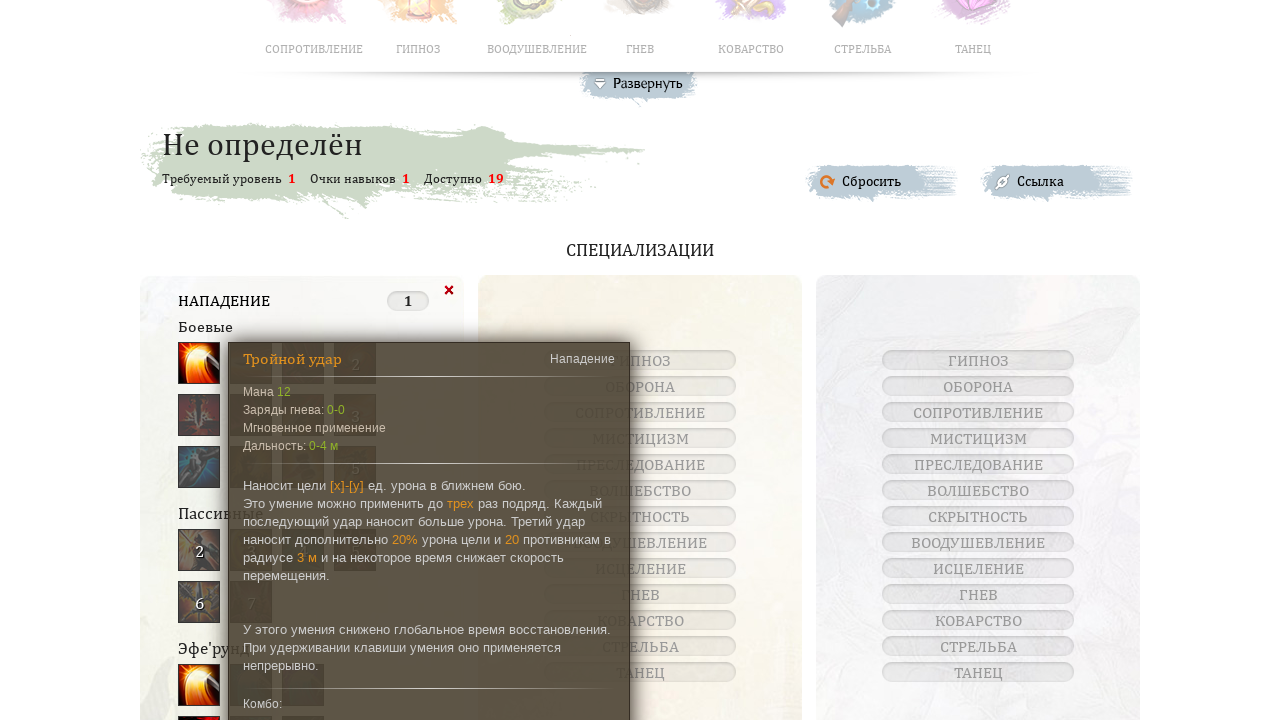

Clicked on rush skill (rivok) at (251, 21) on .tree_1 .list [data-skill='11918']
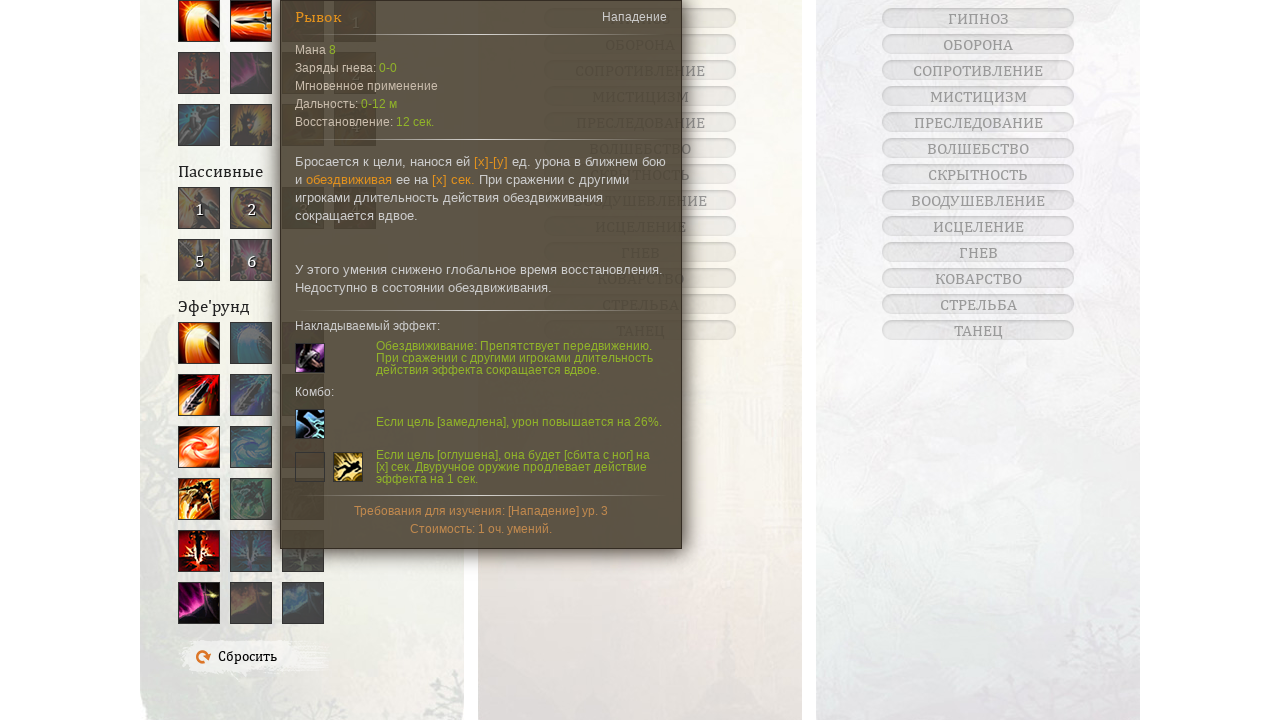

Waited for skills to be selected and displayed
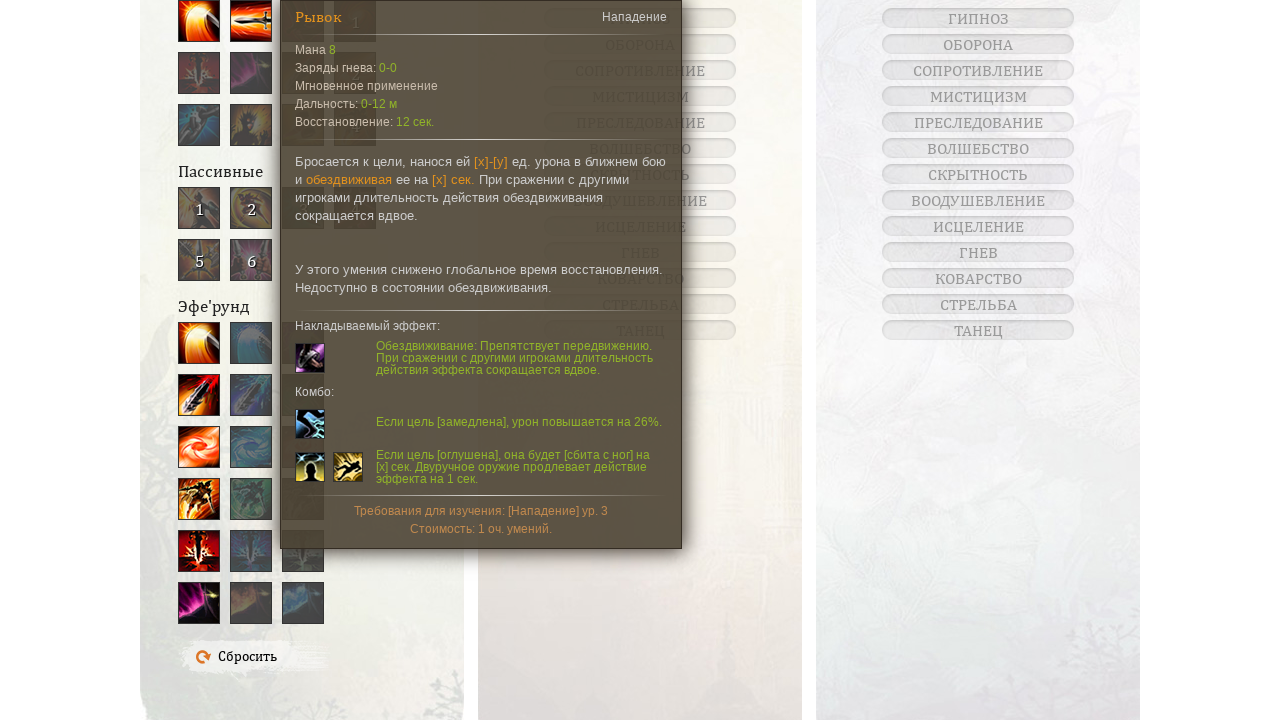

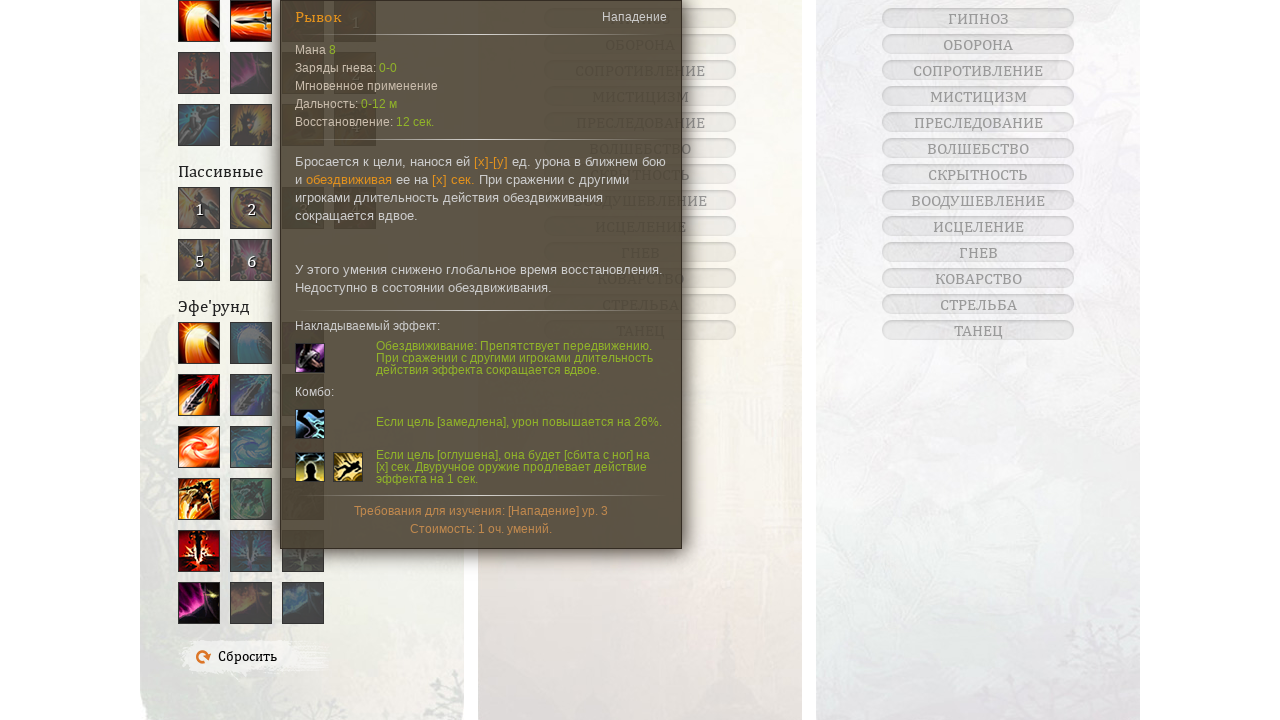